Tests XPath sibling and parent traversal by locating buttons in the header using following-sibling and parent axis, then retrieving their text content.

Starting URL: https://rahulshettyacademy.com/AutomationPractice/

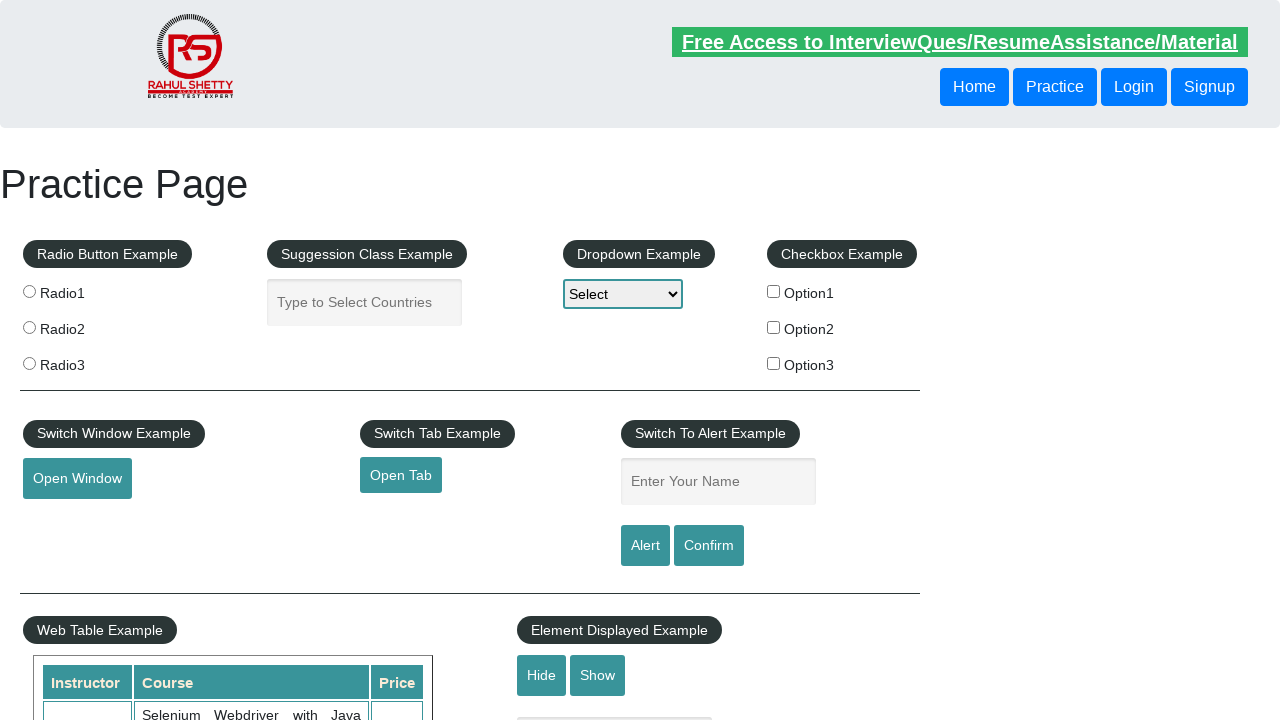

Located button using following-sibling XPath traversal and retrieved its text content
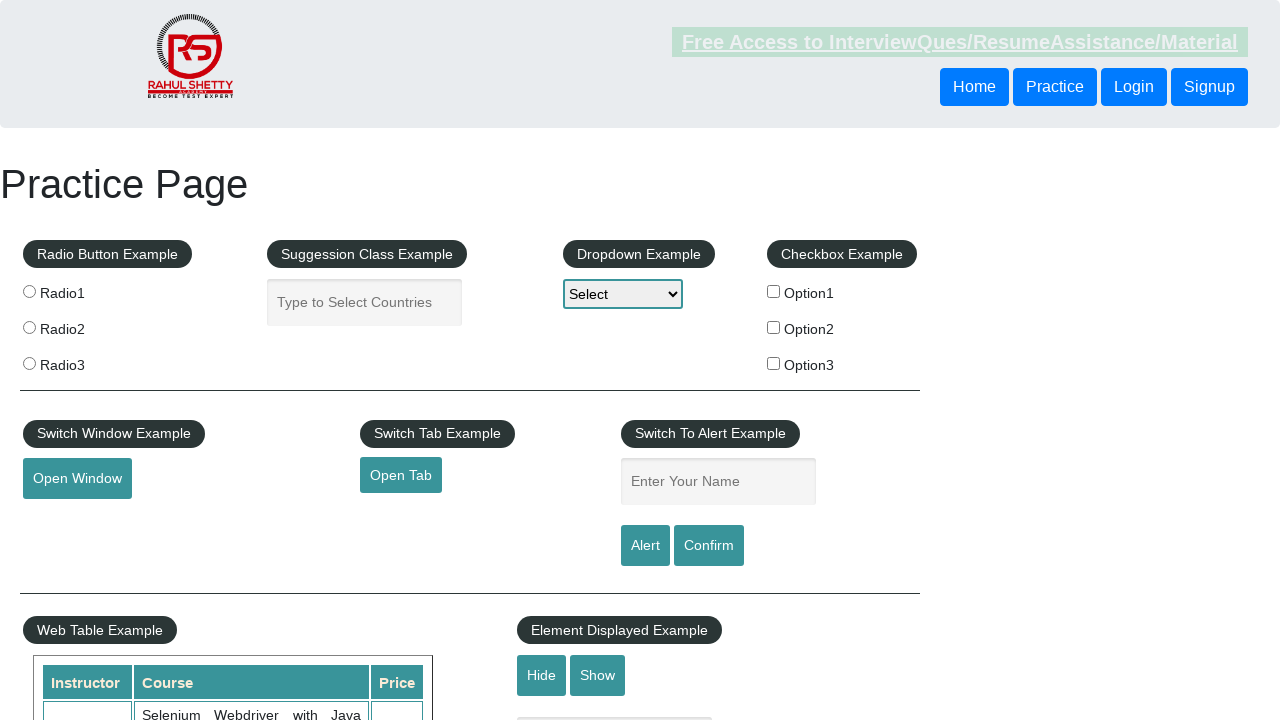

Located button using parent XPath axis traversal and retrieved its text content
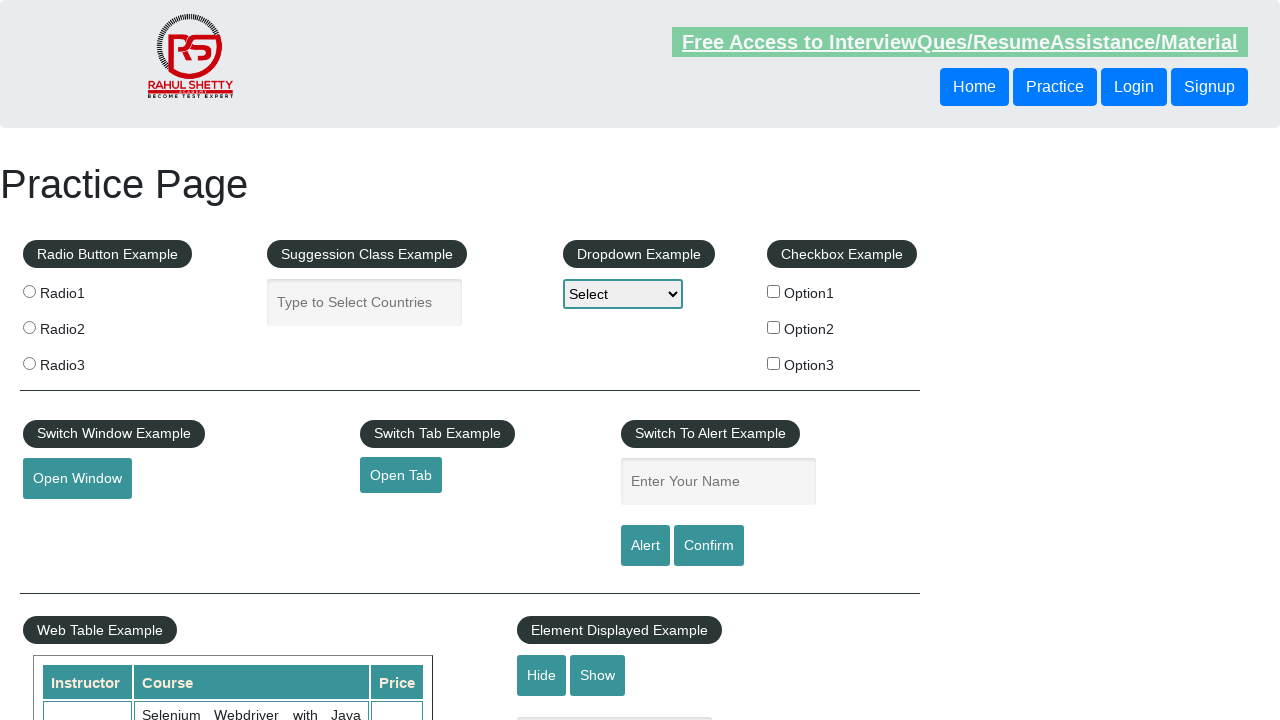

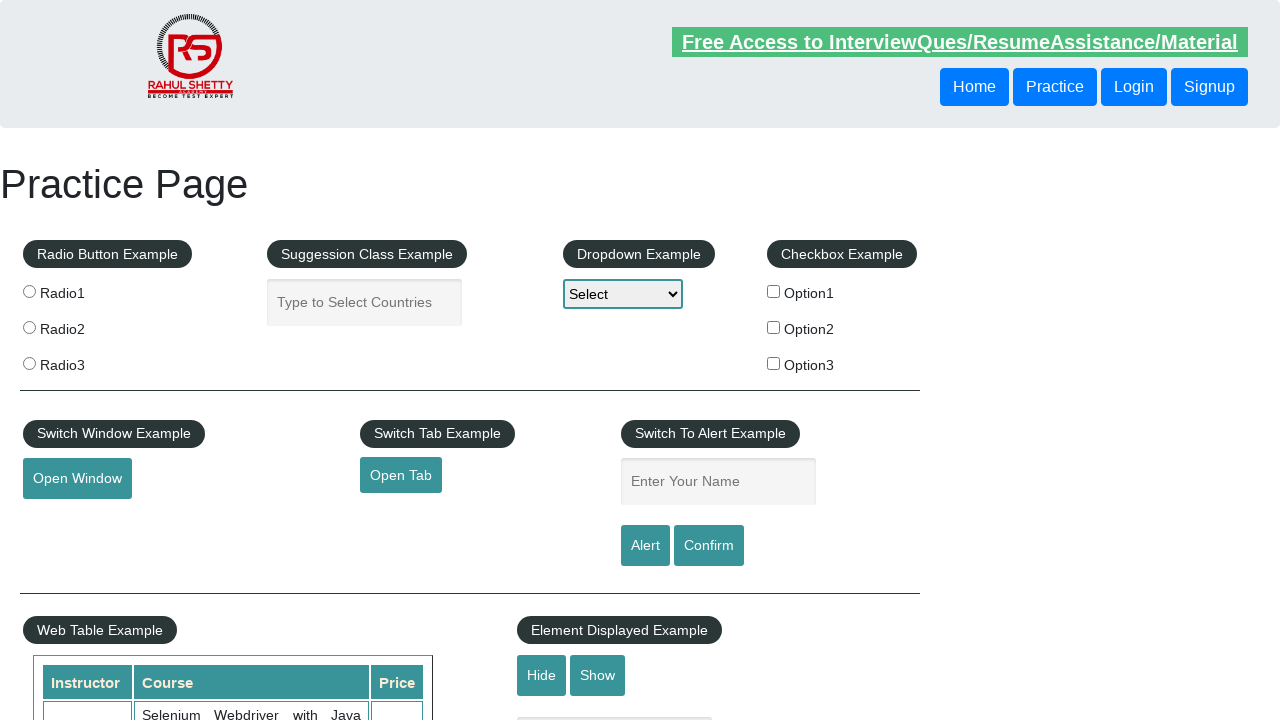